Navigates to the Puma India homepage and verifies the page loads successfully

Starting URL: https://in.puma.com/in/

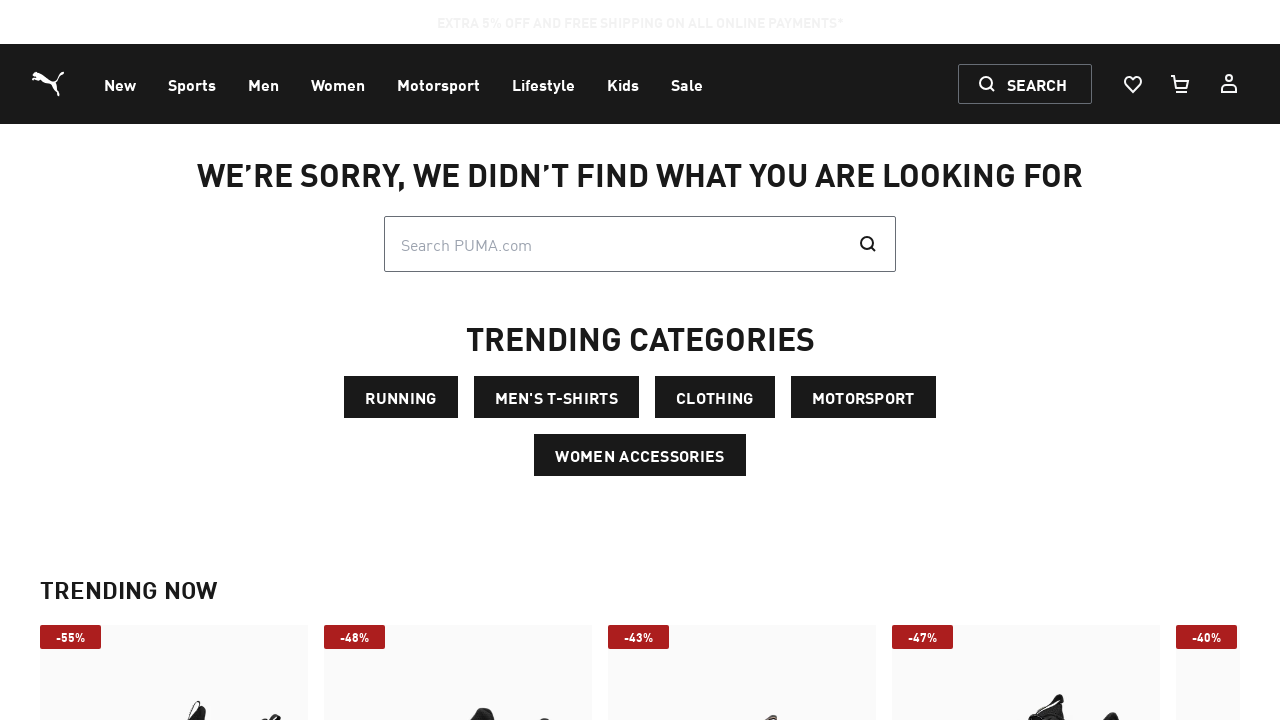

Waited for page to reach domcontentloaded state
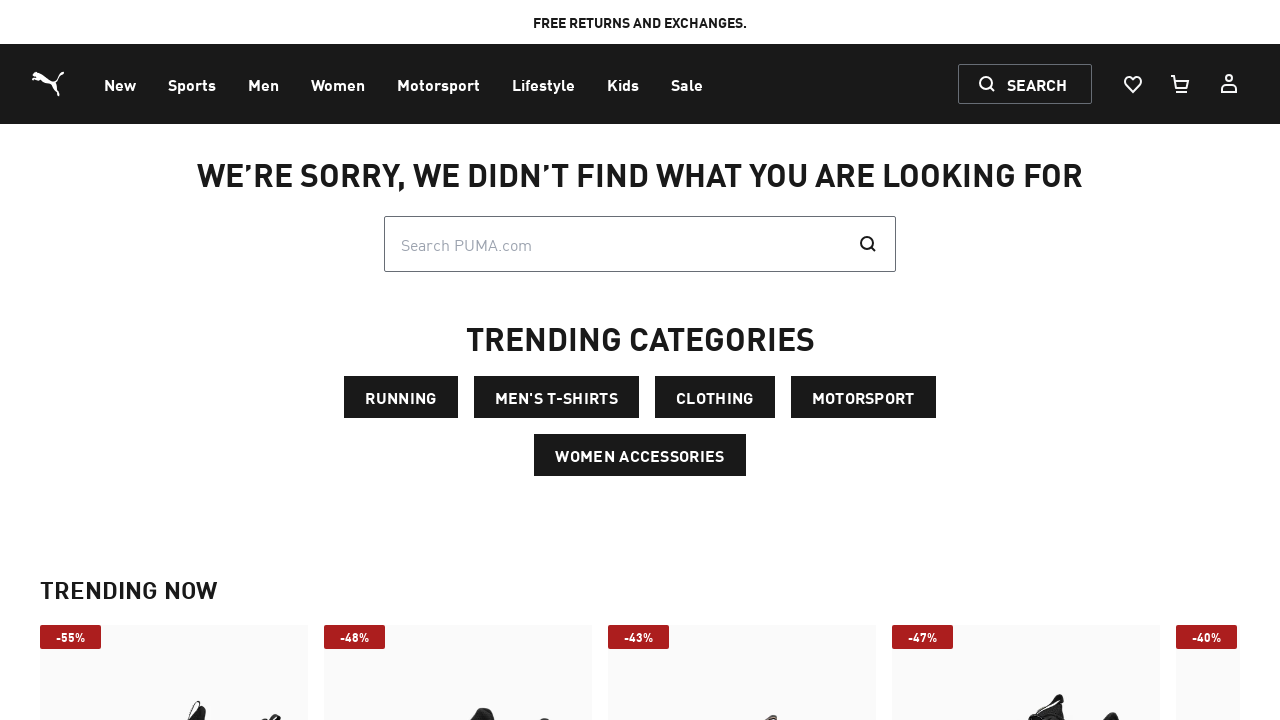

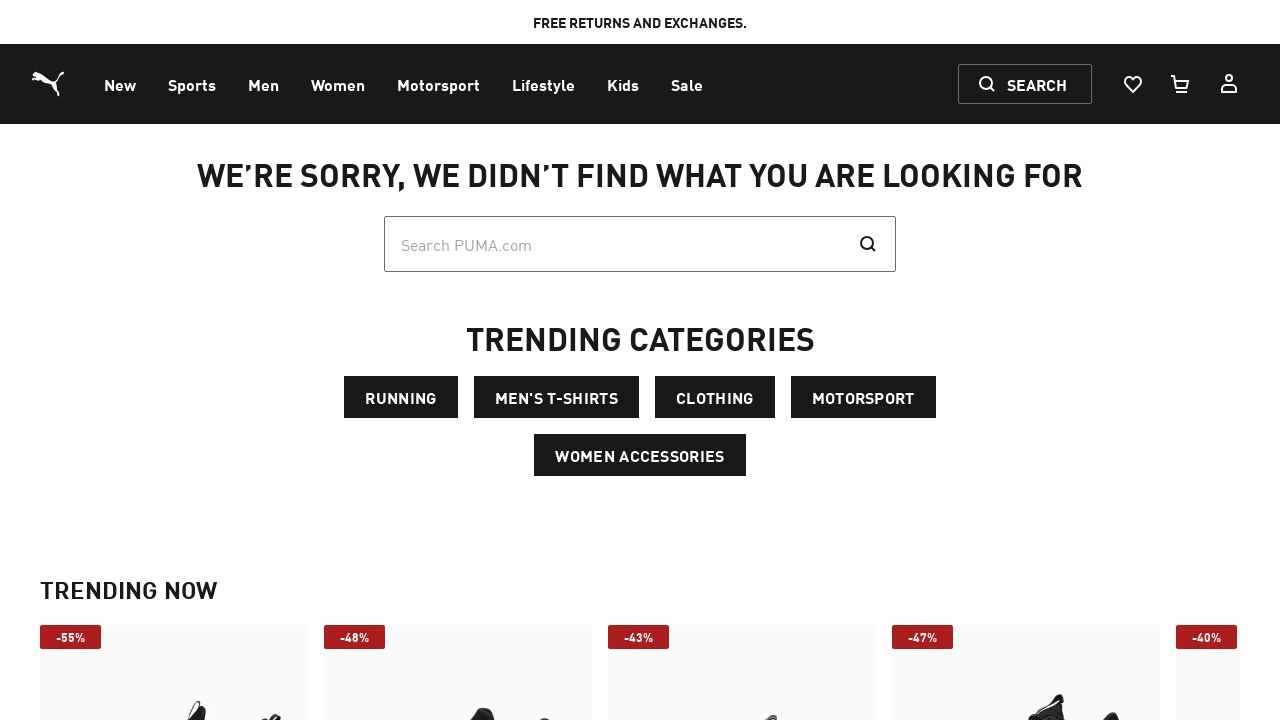